Tests mouse hover functionality by switching to an iframe and hovering over a smiley image to trigger a mouseover event that displays a larger image.

Starting URL: https://www.w3schools.com/jsref/tryit.asp?filename=tryjsref_onmouseover

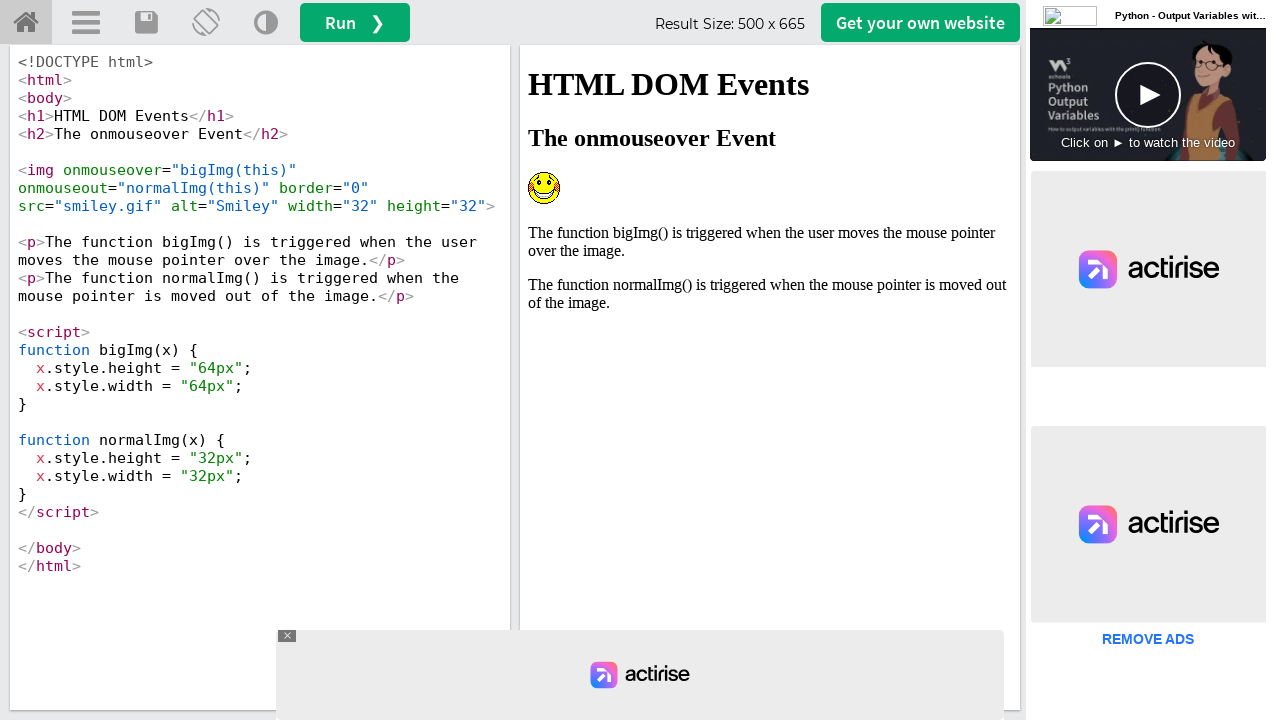

Waited for smiley image to load in iframe
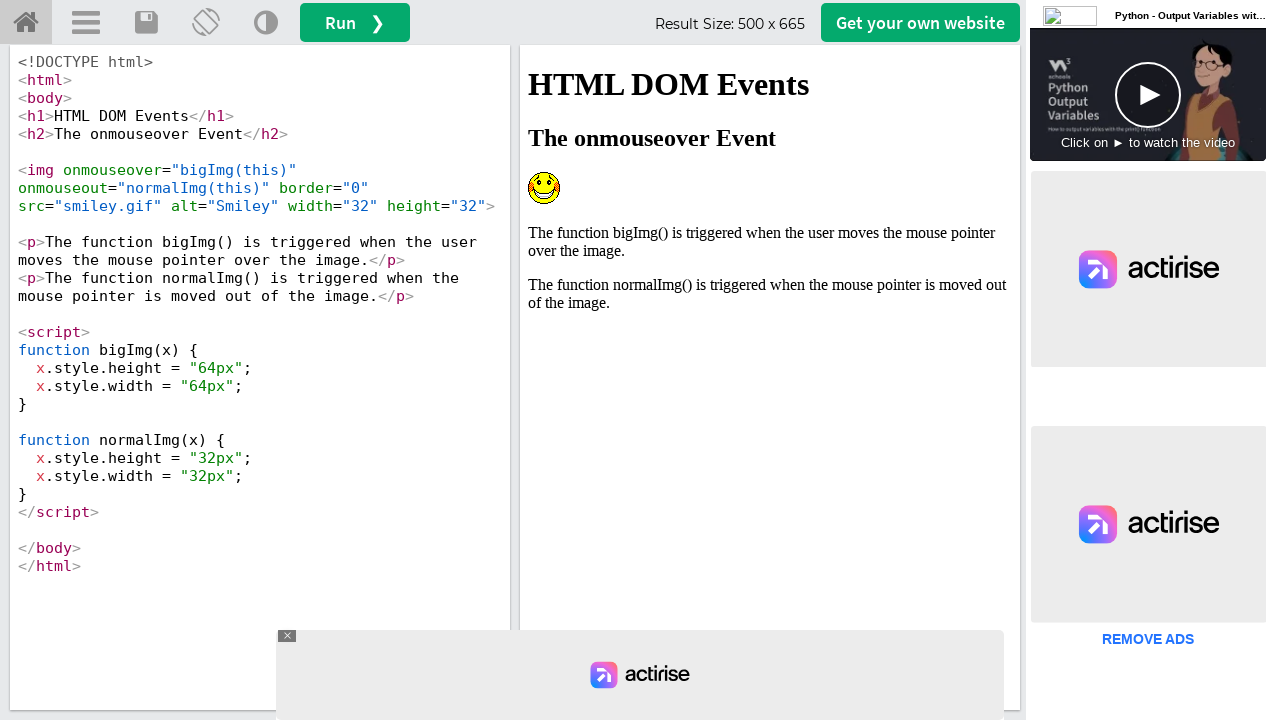

Got reference to iframeResult frame
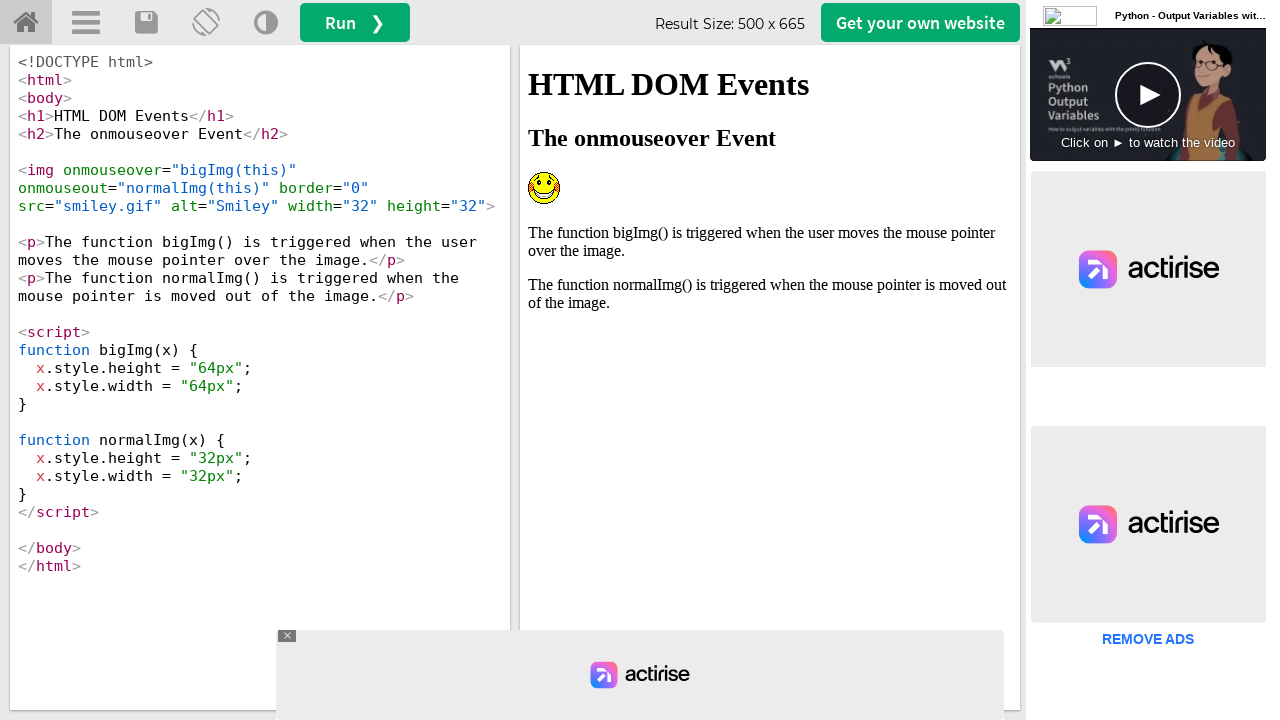

Located smiley image element in frame
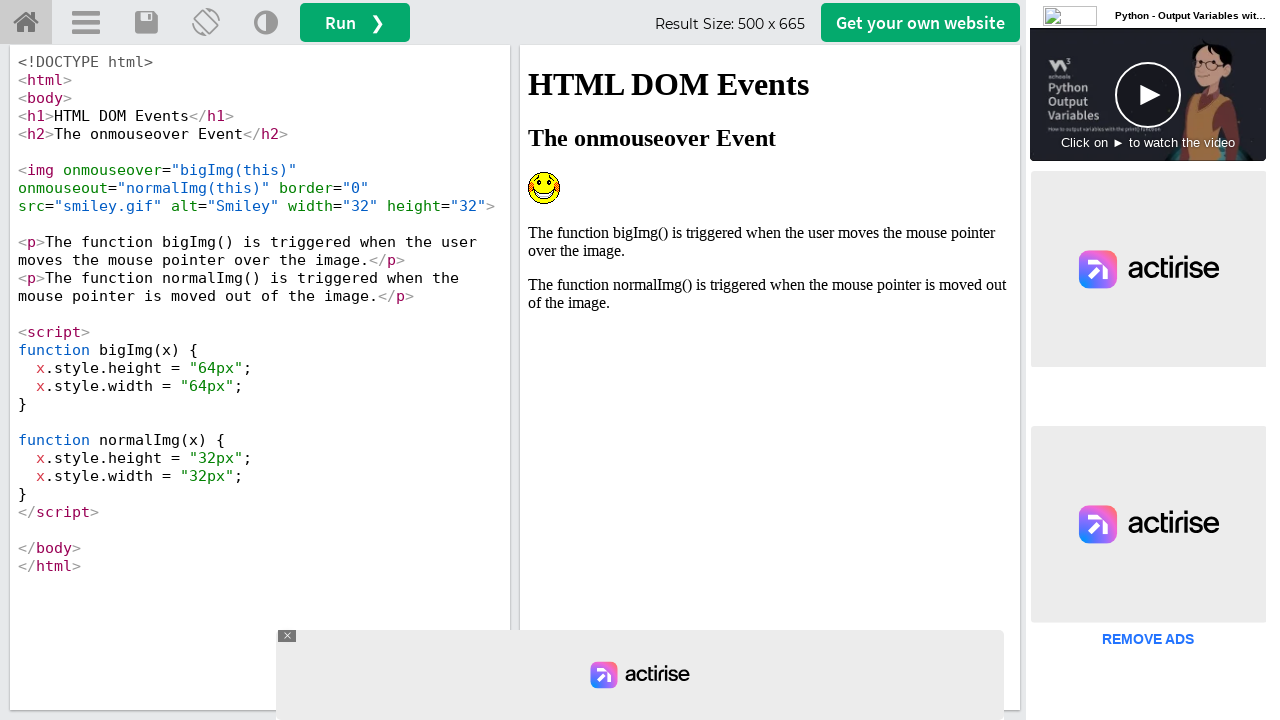

Hovered over smiley image to trigger mouseover event at (544, 188) on xpath=//img[@src='smiley.gif']
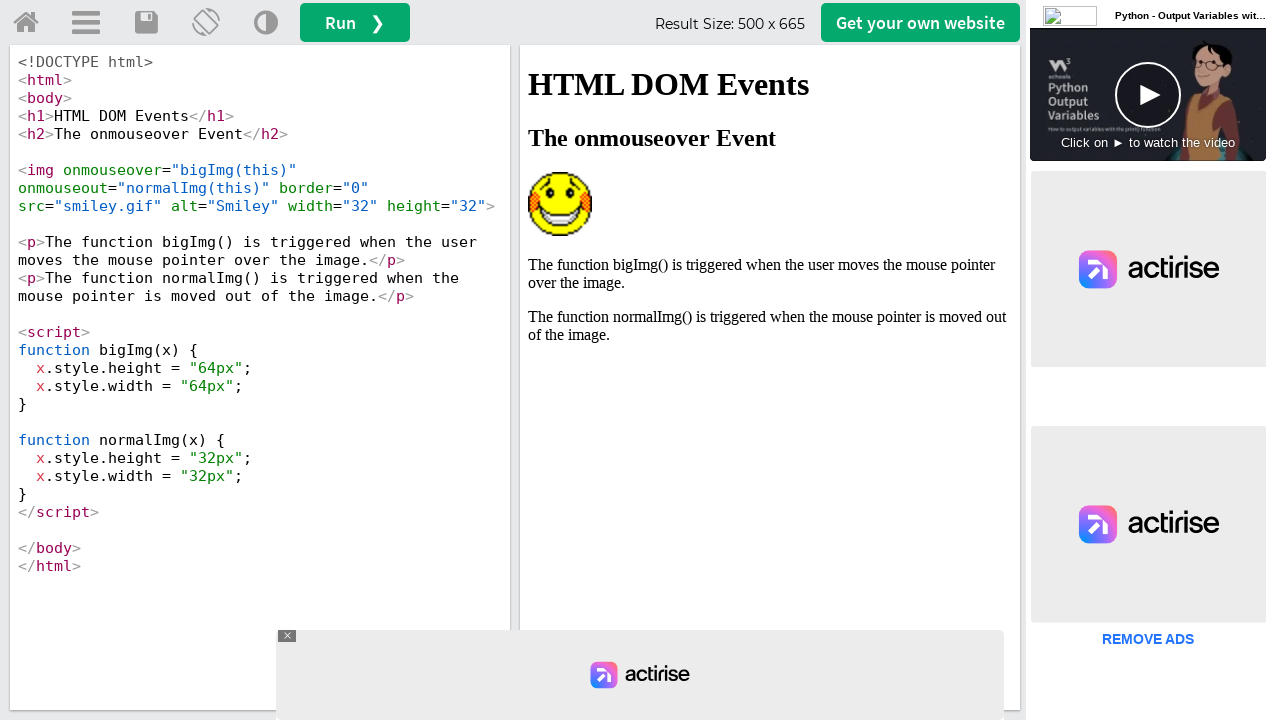

Waited for enlarged image to appear after mouseover
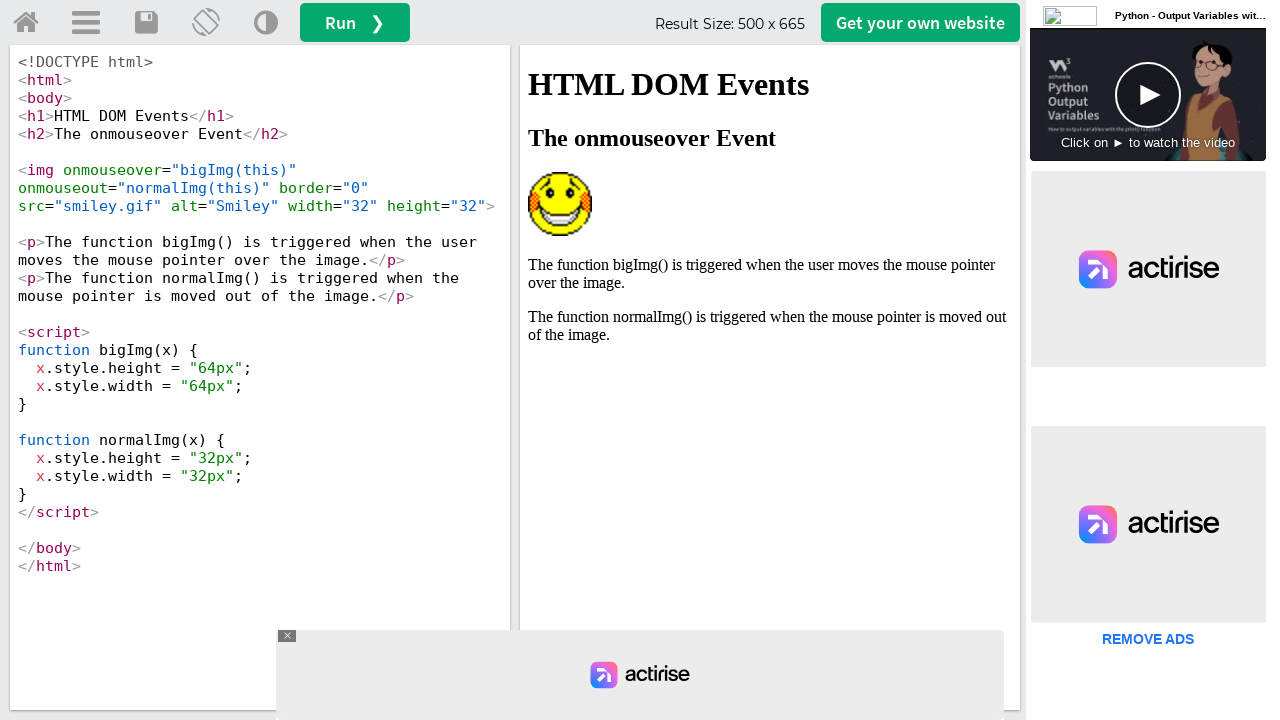

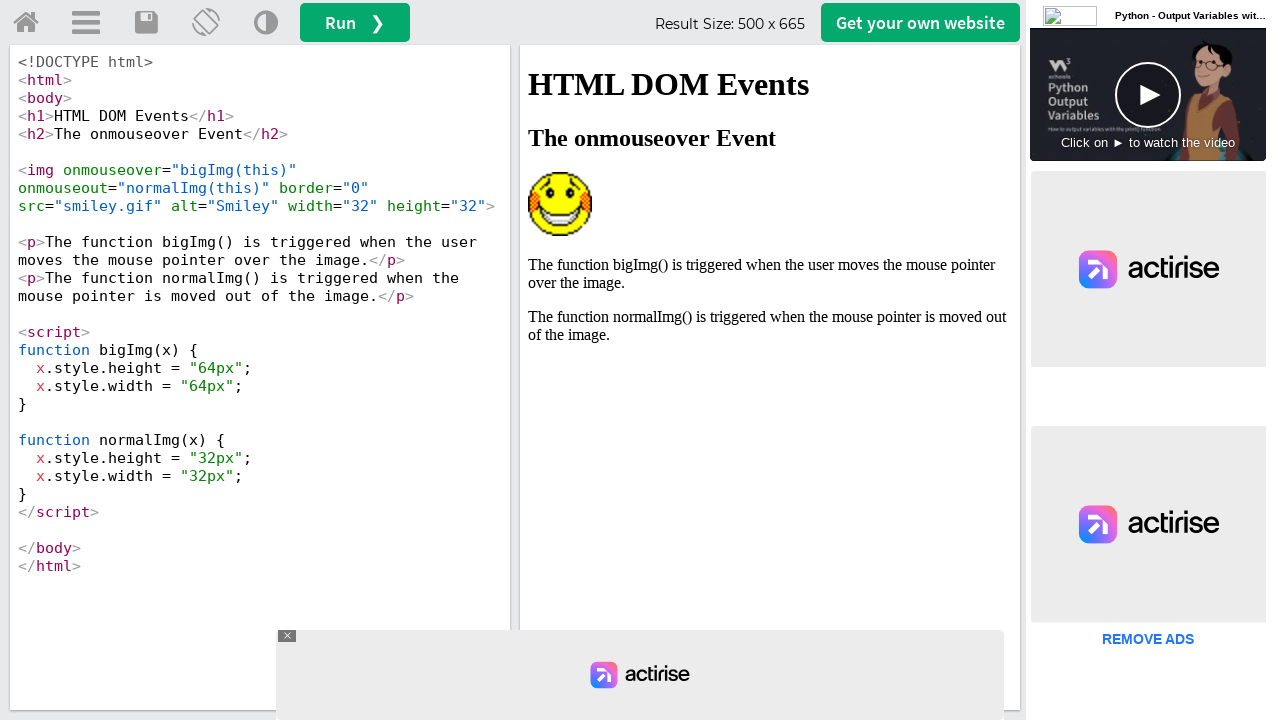